Tests JavaScript Prompt dialog handling by clicking a button that triggers a prompt, entering text, and accepting it

Starting URL: https://the-internet.herokuapp.com/javascript_alerts

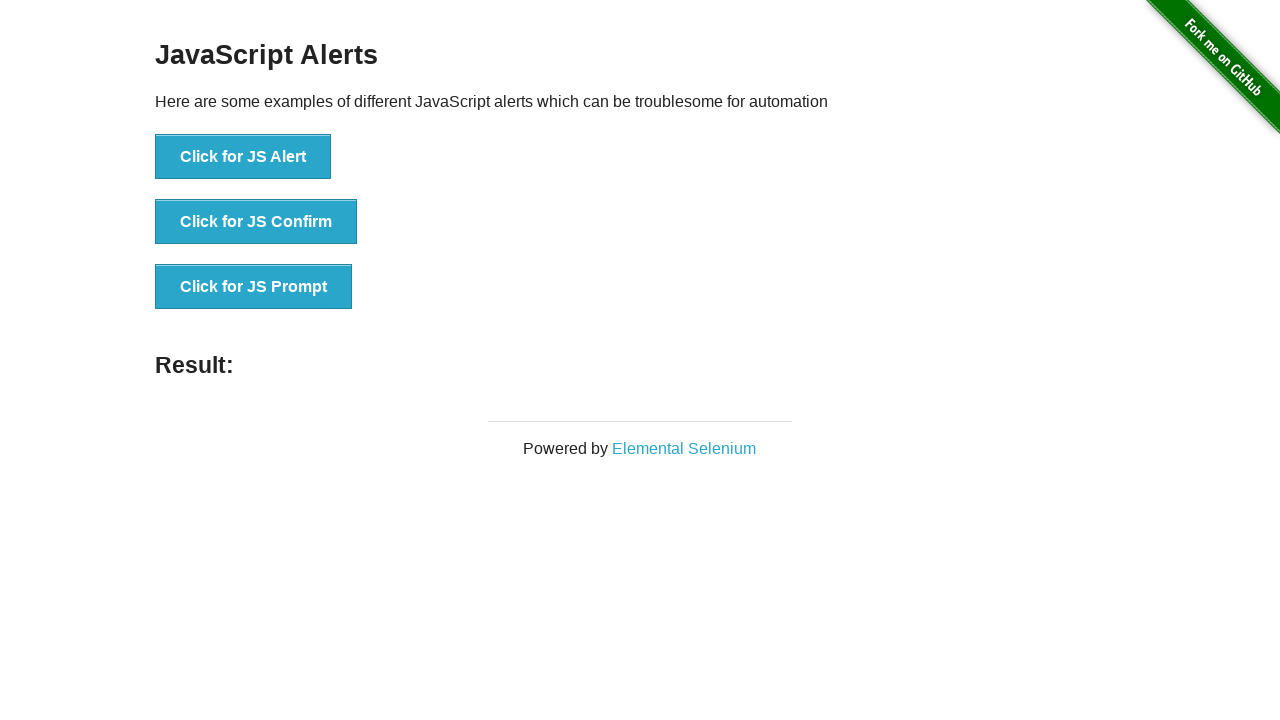

Set up dialog handler to accept prompt with text 'Hello Playwright Test'
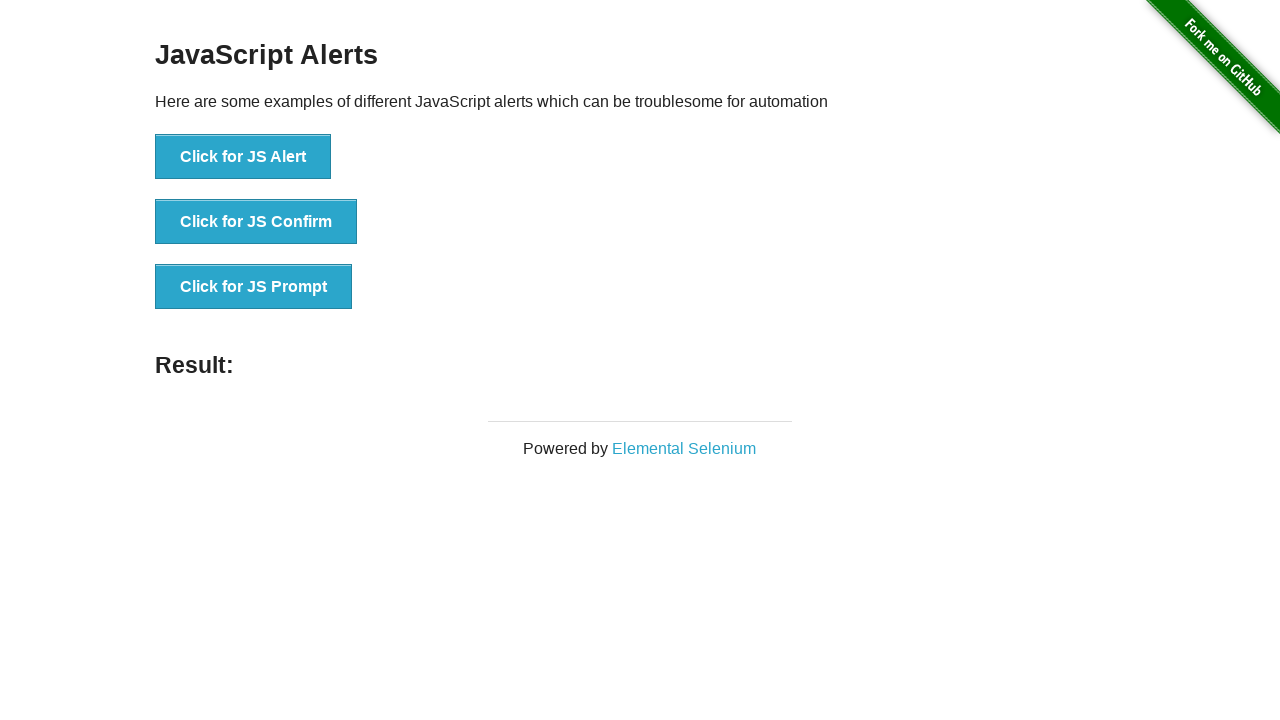

Clicked button to trigger JavaScript prompt dialog at (254, 287) on xpath=//button[@onclick='jsPrompt()']
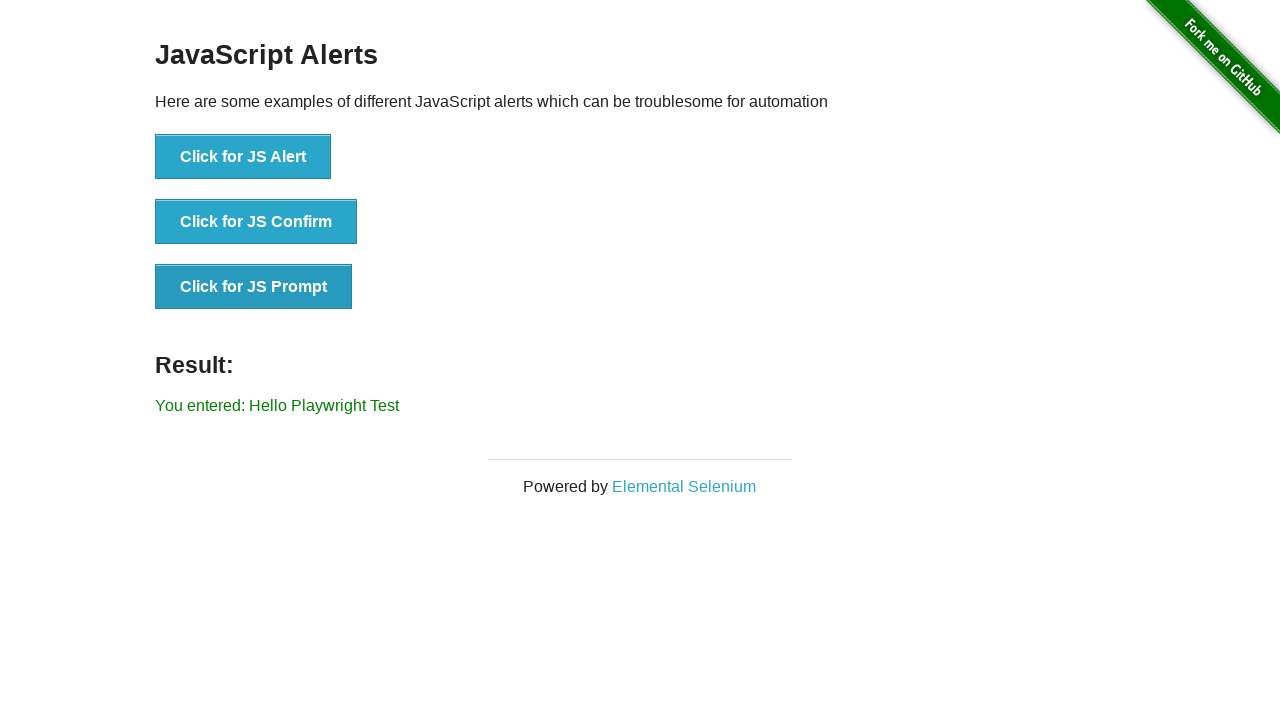

Prompt dialog was accepted and result element loaded
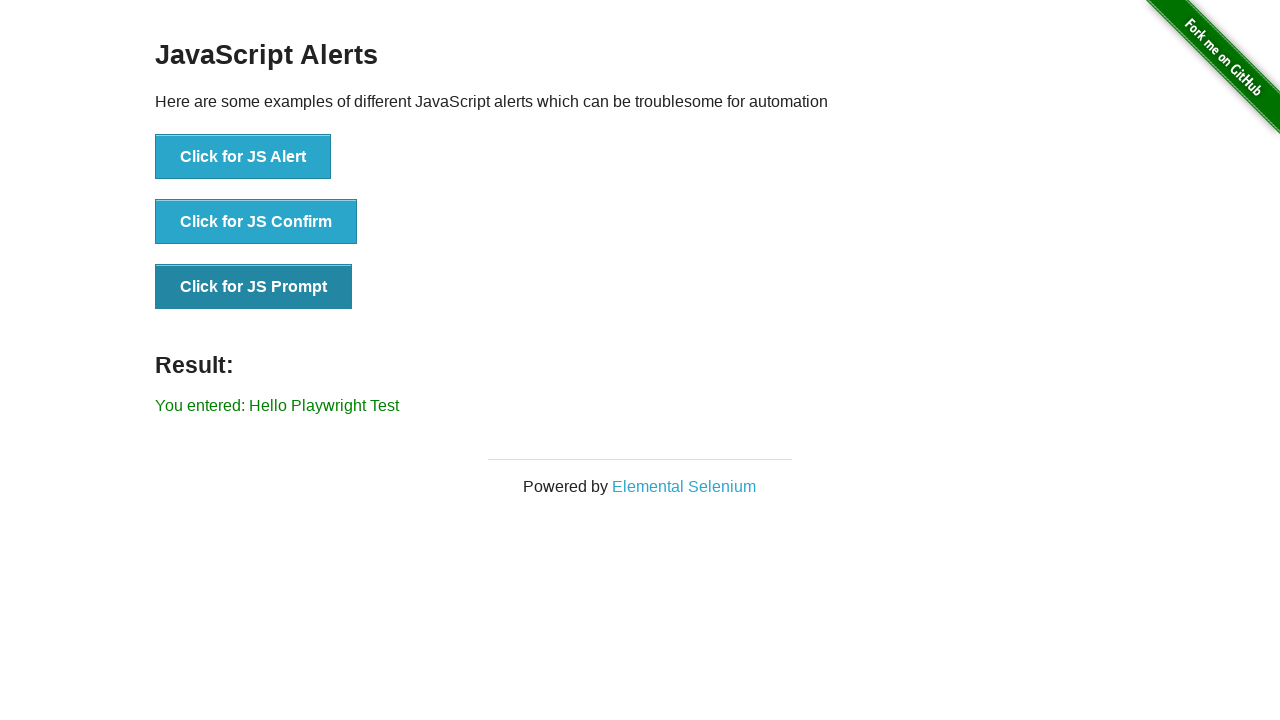

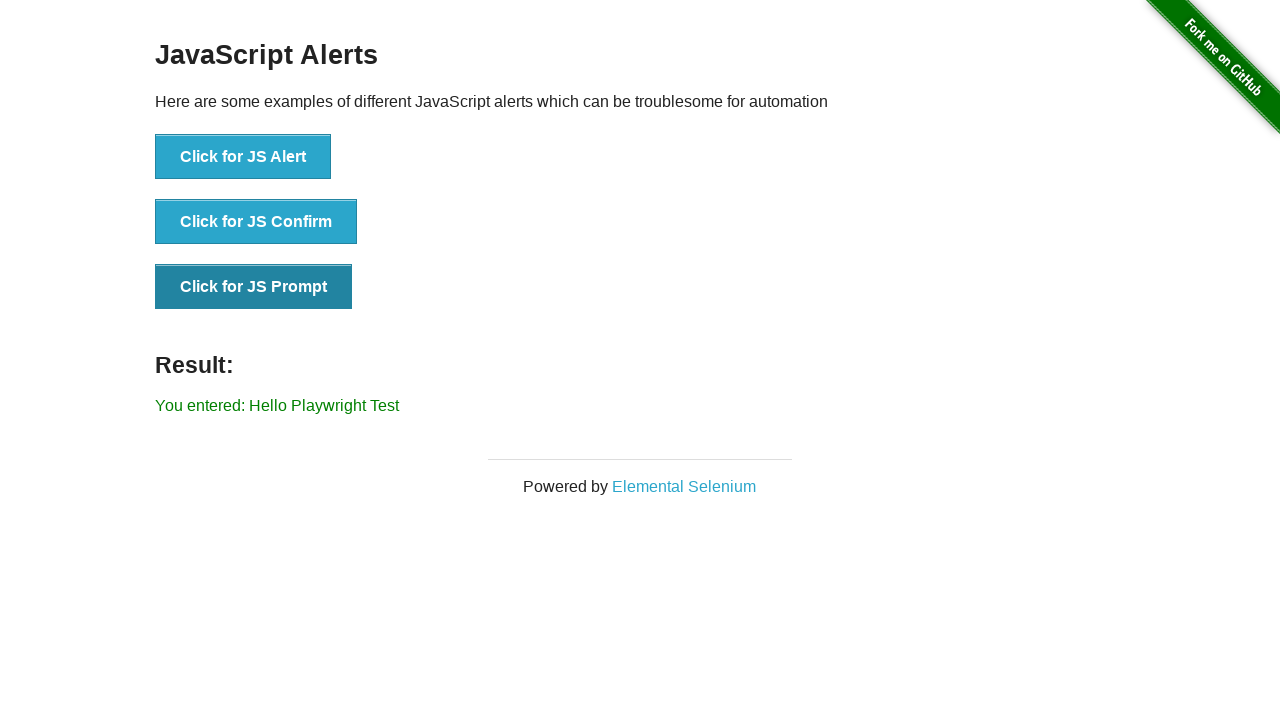